Navigates to the Kyochul website and waits for dynamic content to load, verifying the page is accessible.

Starting URL: https://www.kyochul.com

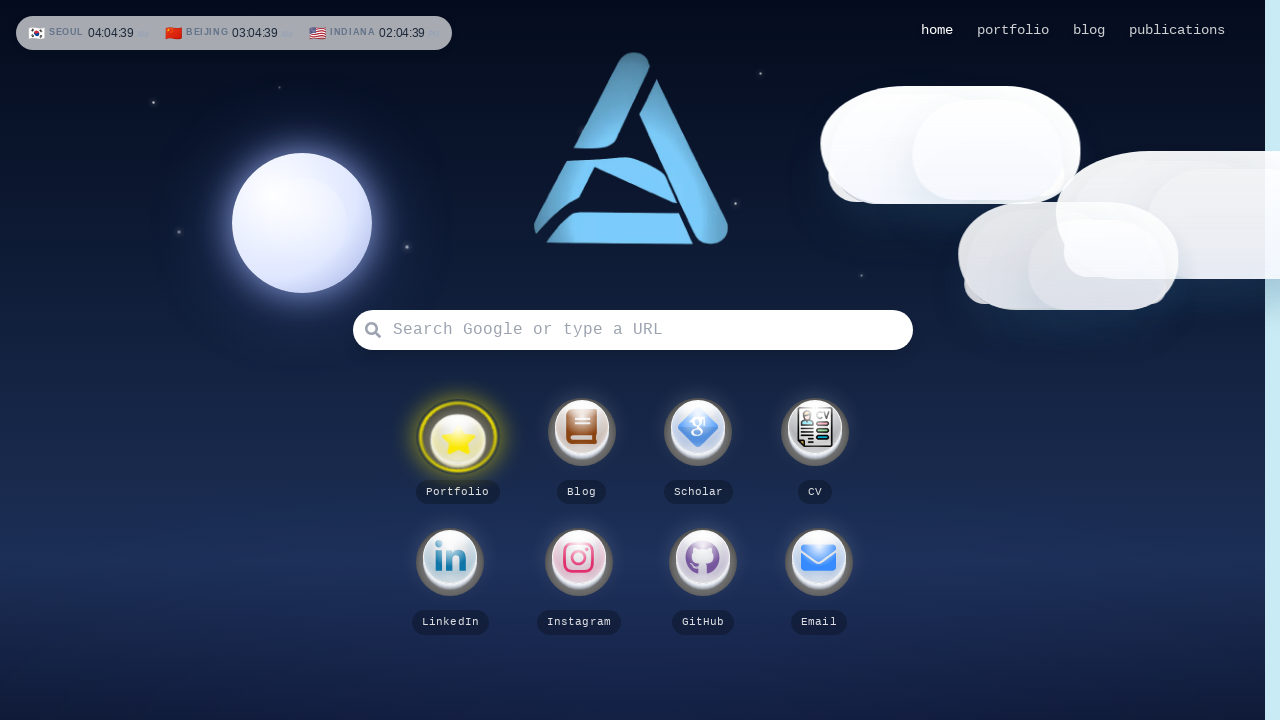

Navigated to Kyochul website at https://www.kyochul.com
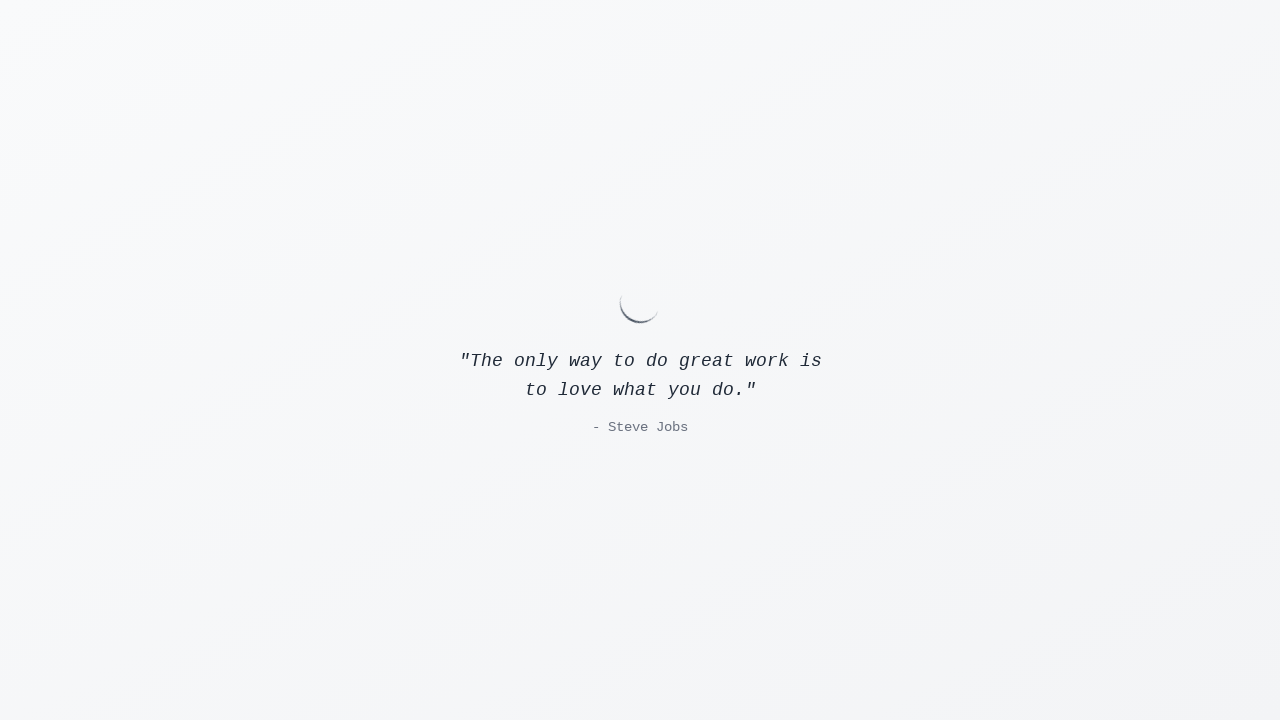

Waited for page to reach network idle state, indicating dynamic content has loaded
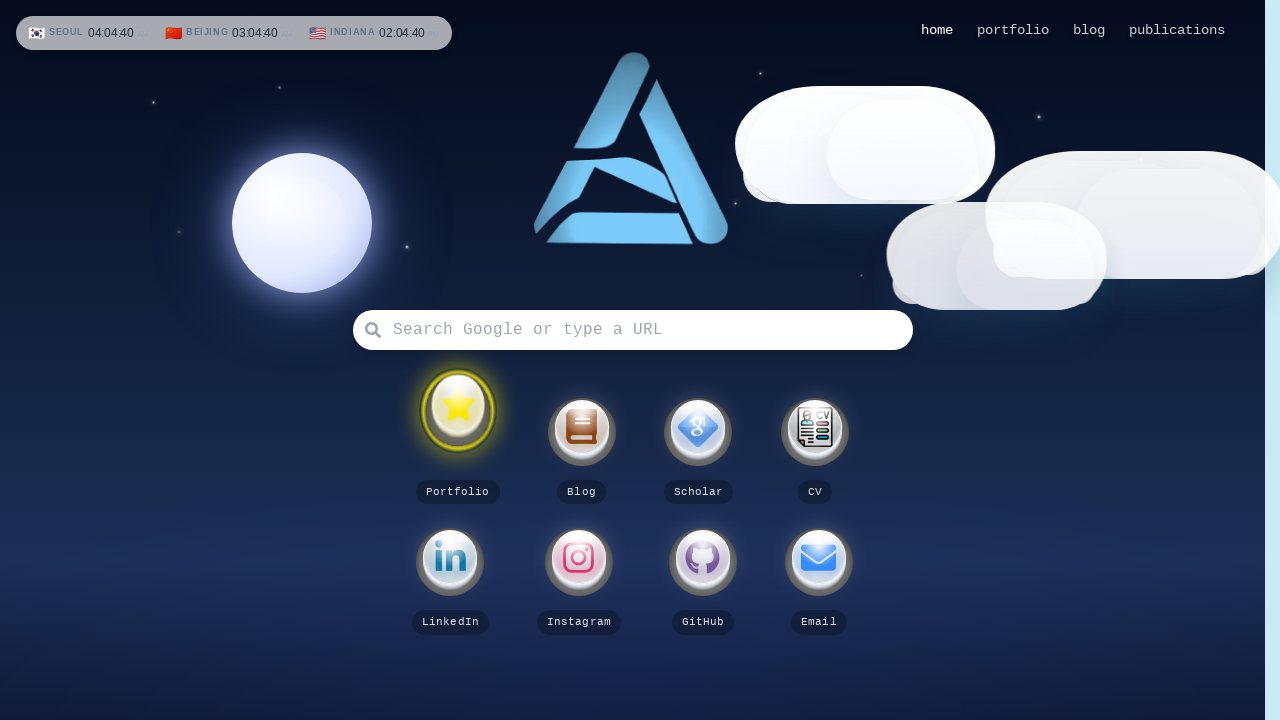

Verified page accessibility by confirming body element is present
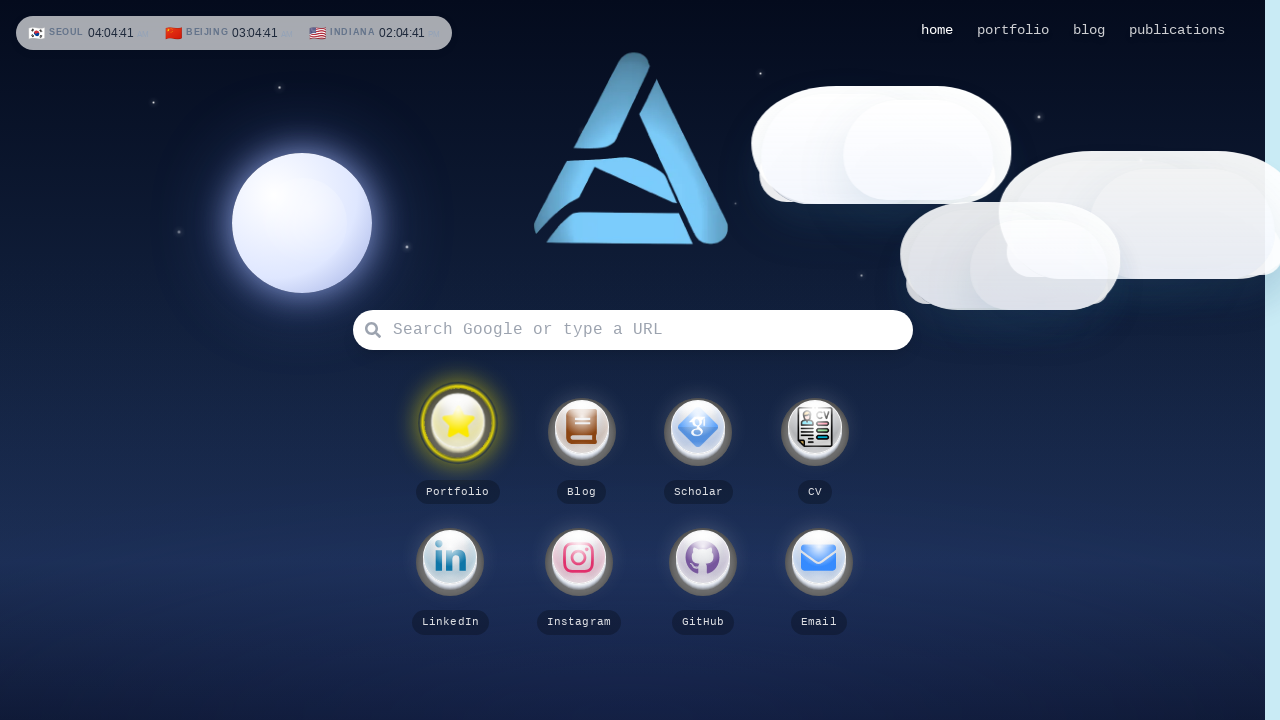

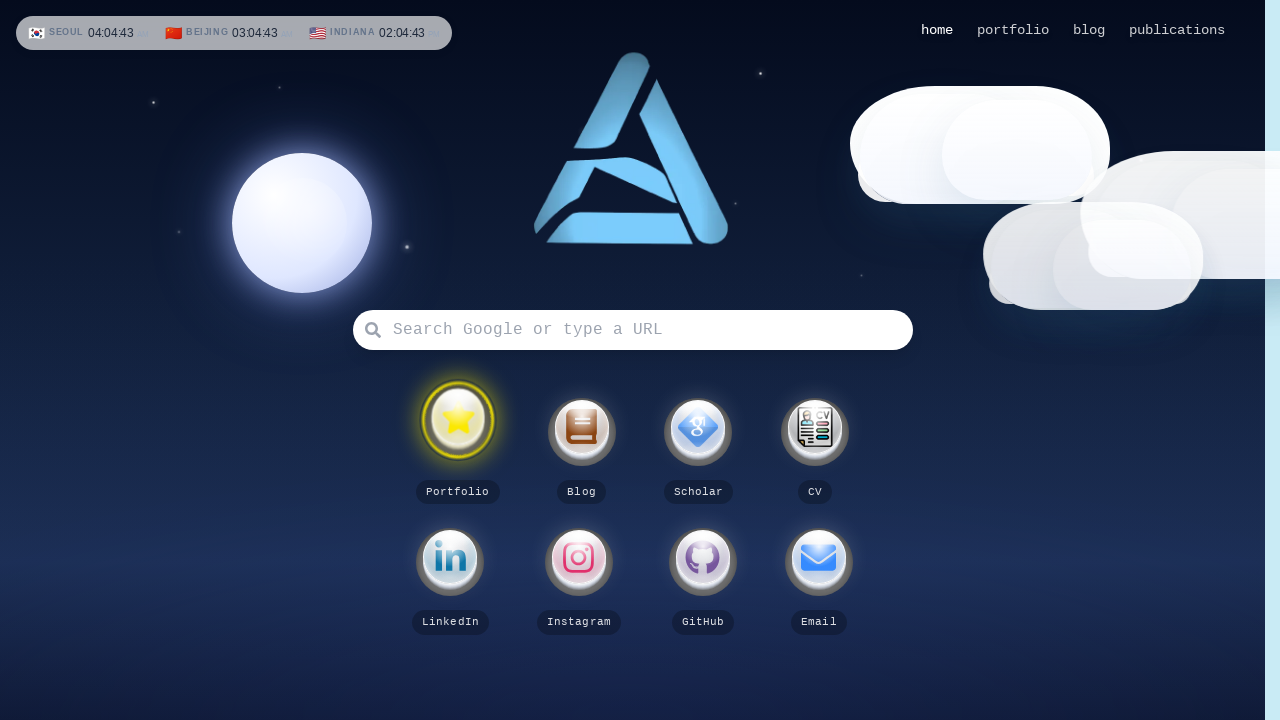